Tests drag and drop functionality by dragging an element and dropping it onto a target droppable area

Starting URL: https://awesomeqa.com/selenium/mouse_interaction.html

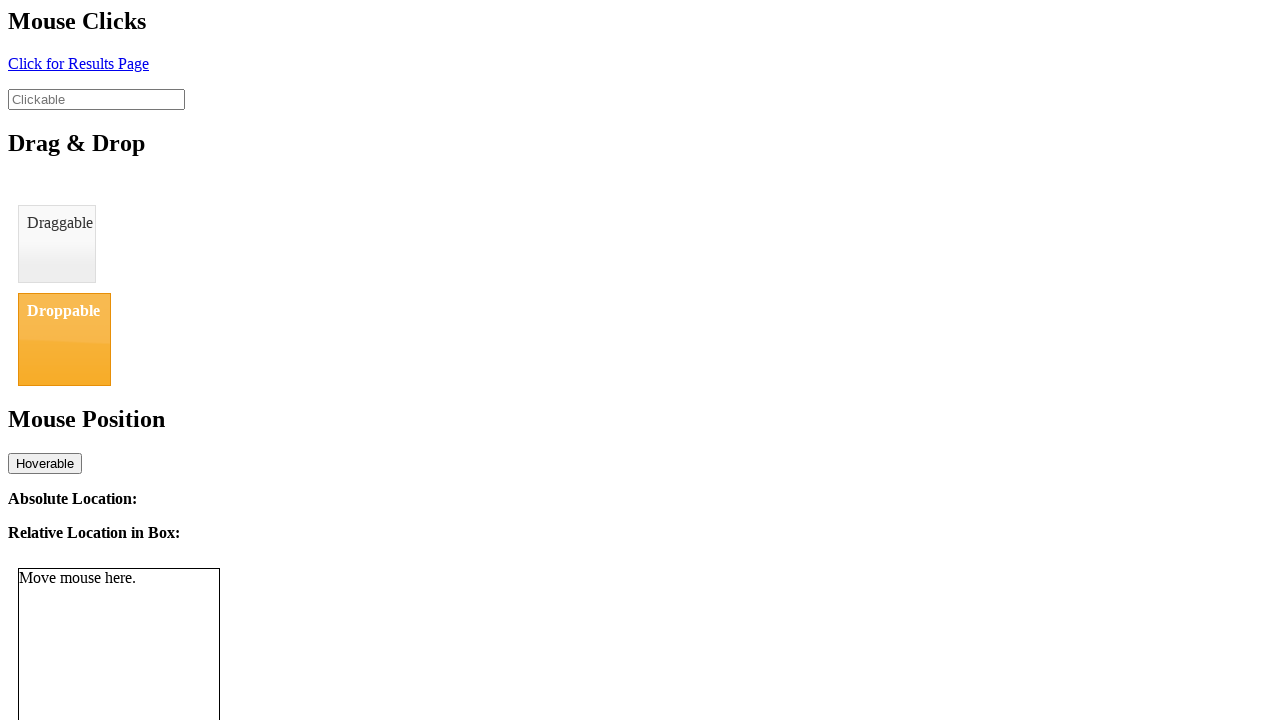

Located draggable element with id 'draggable'
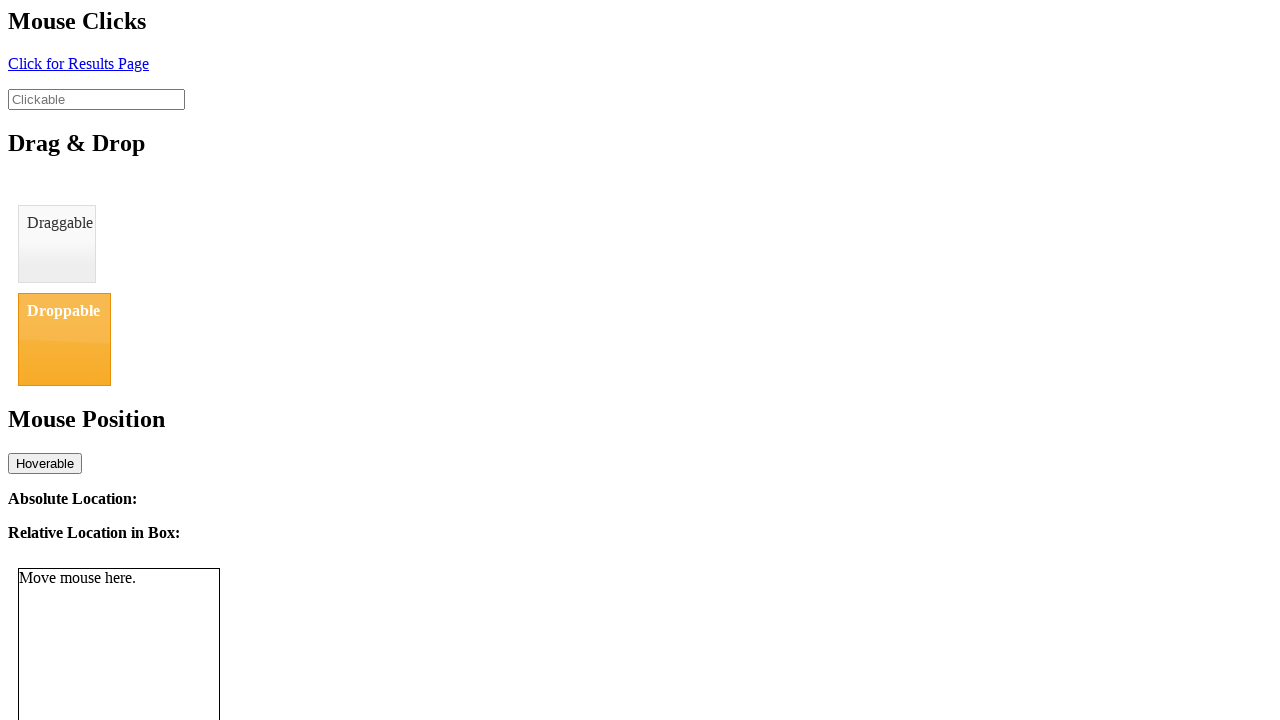

Located droppable target element with id 'droppable'
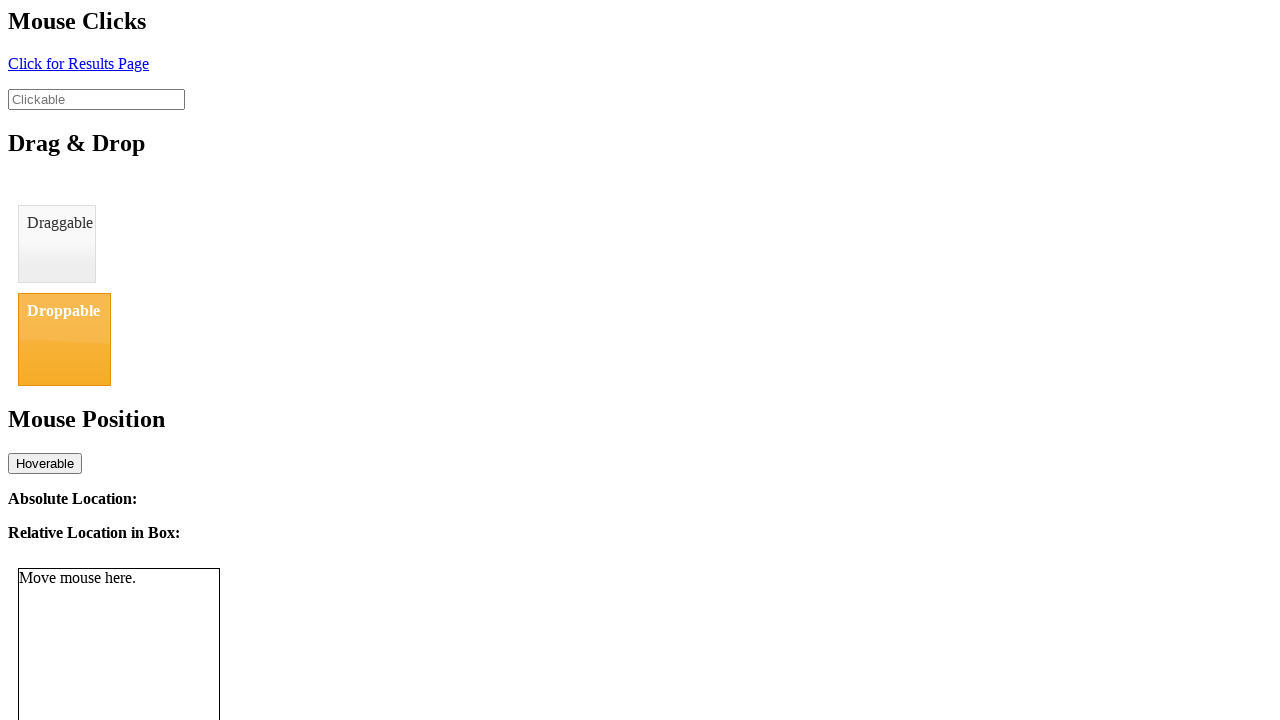

Dragged element from draggable area and dropped it onto droppable target at (64, 339)
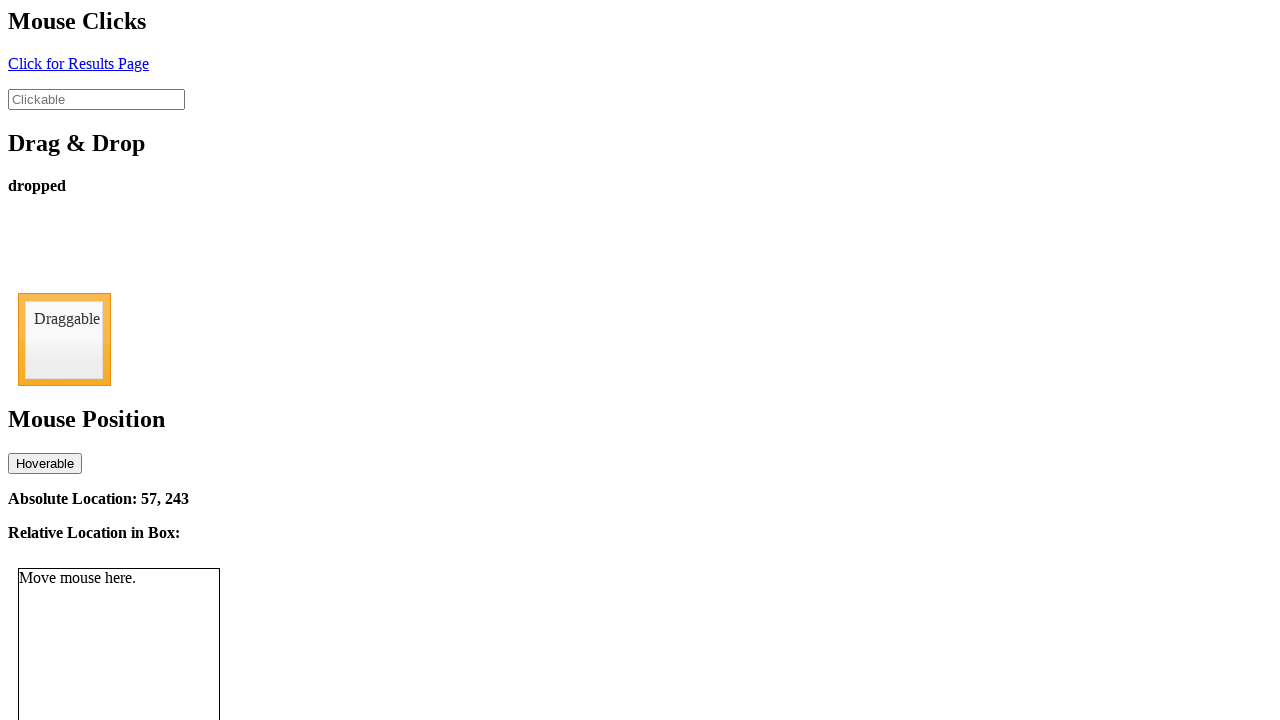

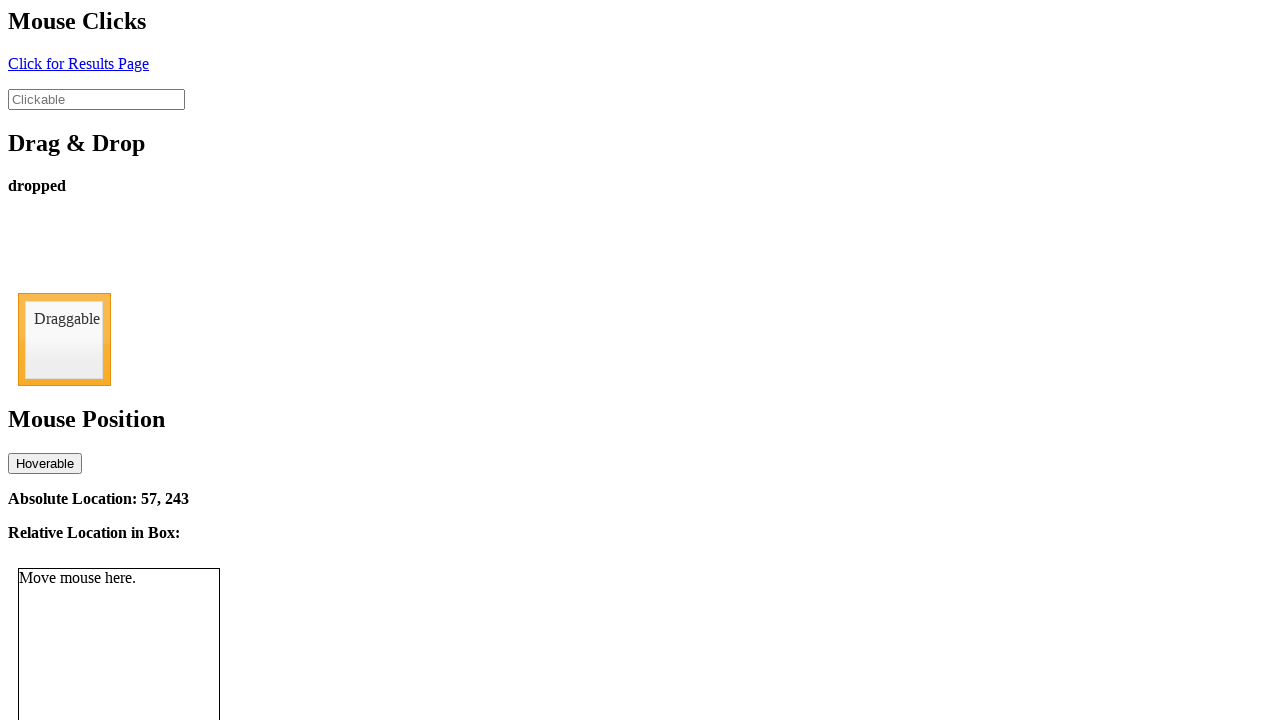